Tests mouse hover and context menu interactions by hovering over a "Mouse Hover" element, right-clicking on "Top" link, and then clicking "Reload" link to verify action chain functionality.

Starting URL: https://rahulshettyacademy.com/AutomationPractice/

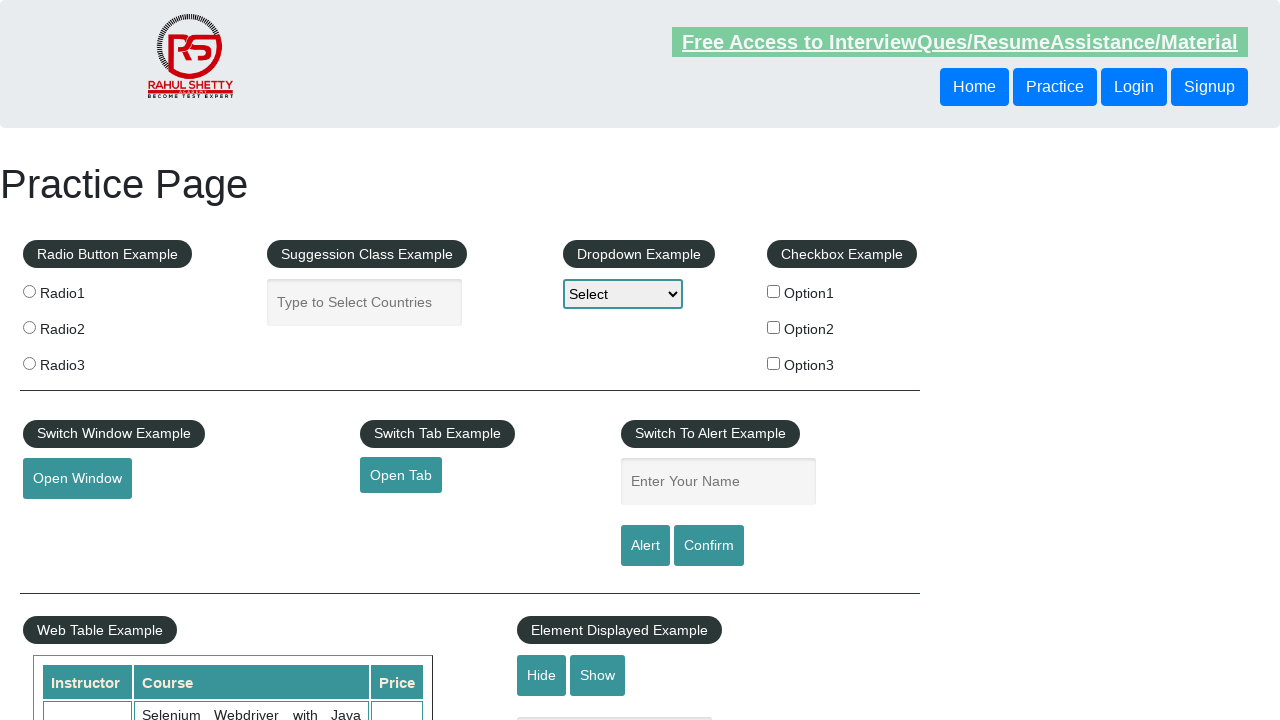

Navigated to AutomationPractice URL
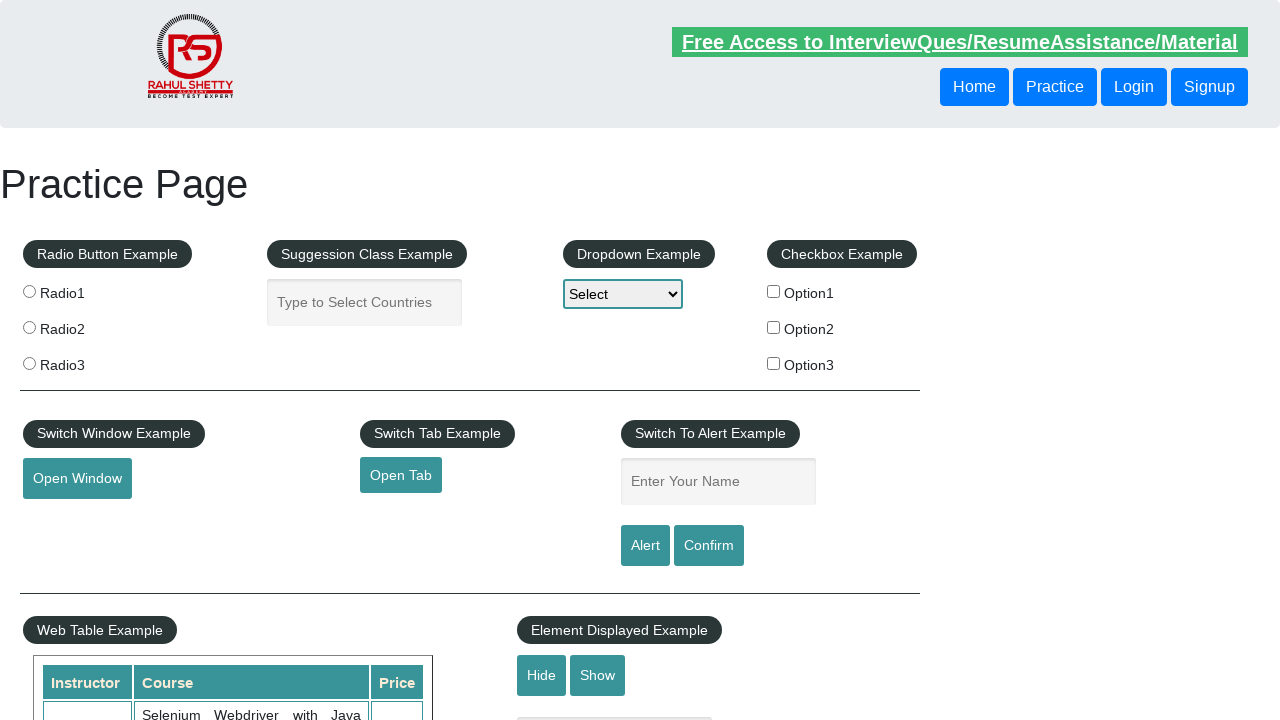

Hovered over 'Mouse Hover' element to reveal dropdown menu at (83, 361) on #mousehover
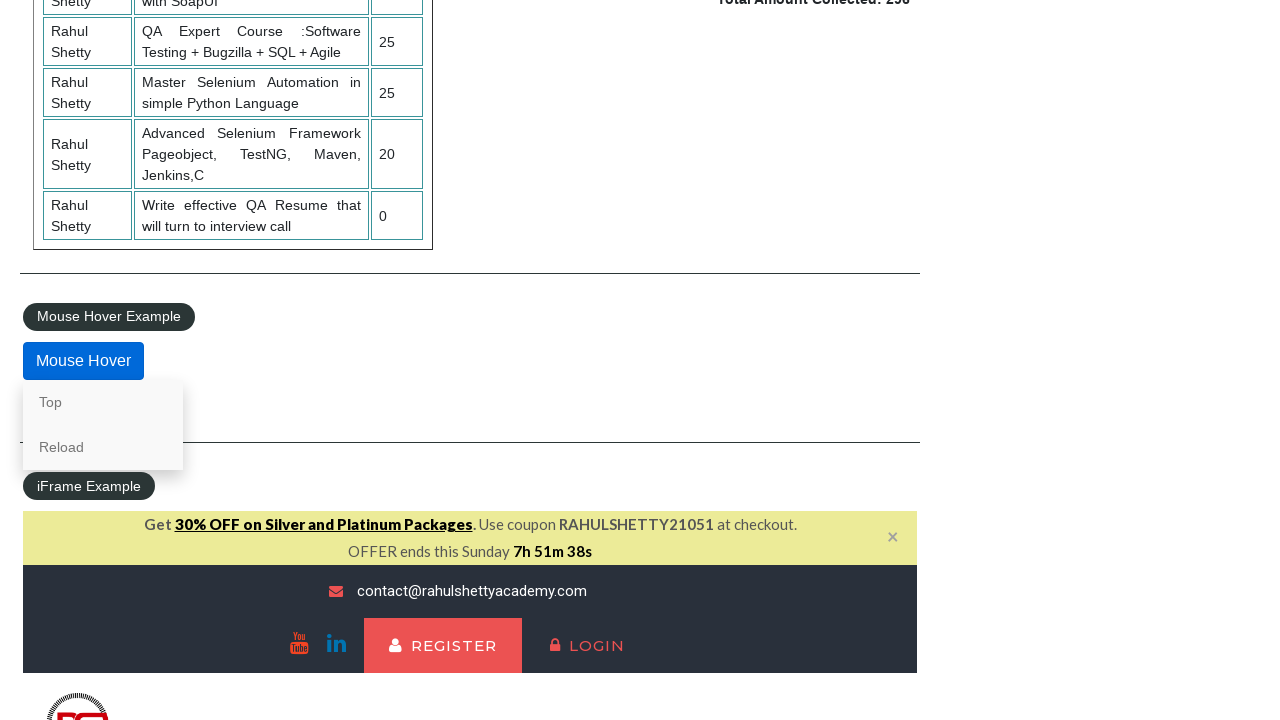

Right-clicked on 'Top' link to open context menu at (103, 402) on text=Top
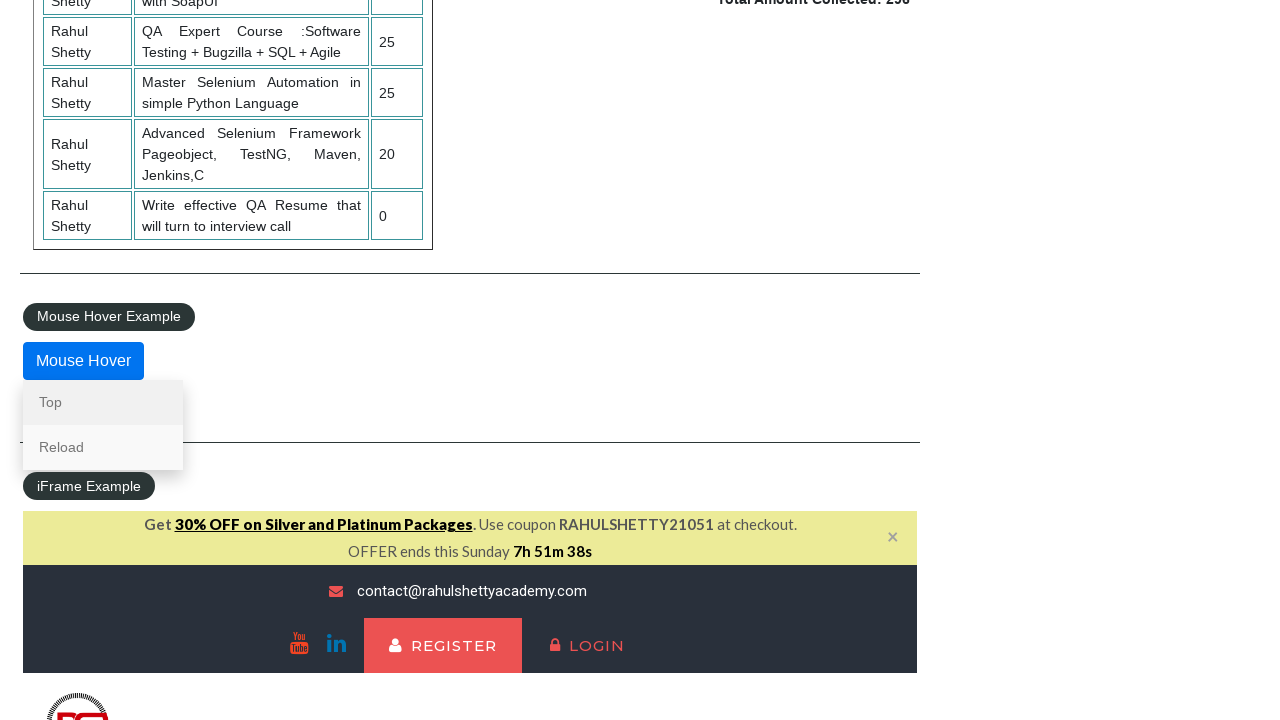

Clicked 'Reload' link from context menu at (103, 447) on text=Reload
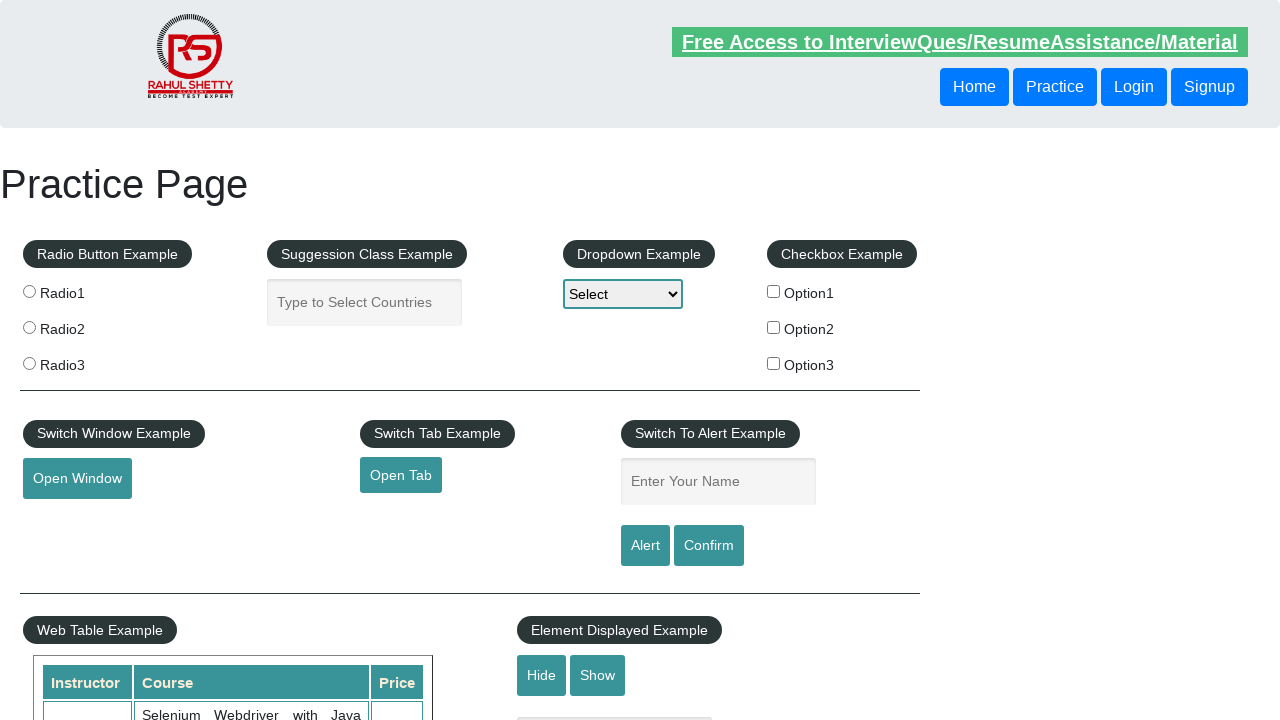

Page finished loading after reload action
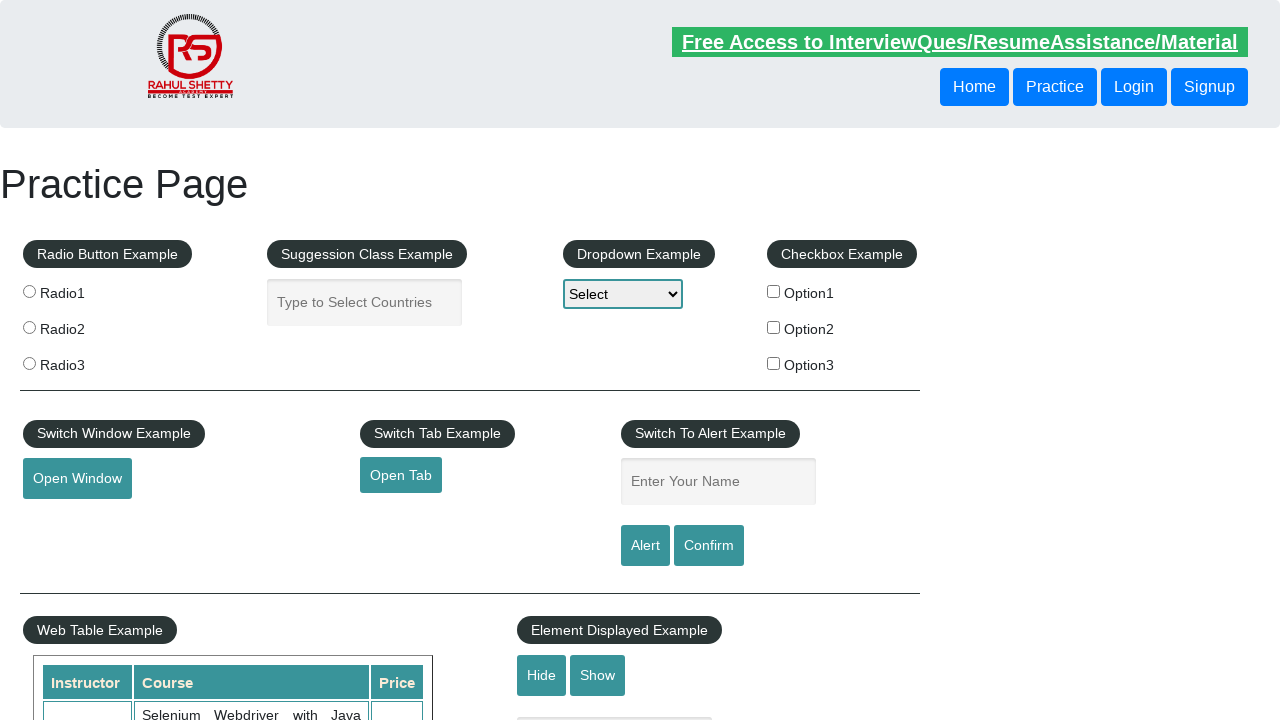

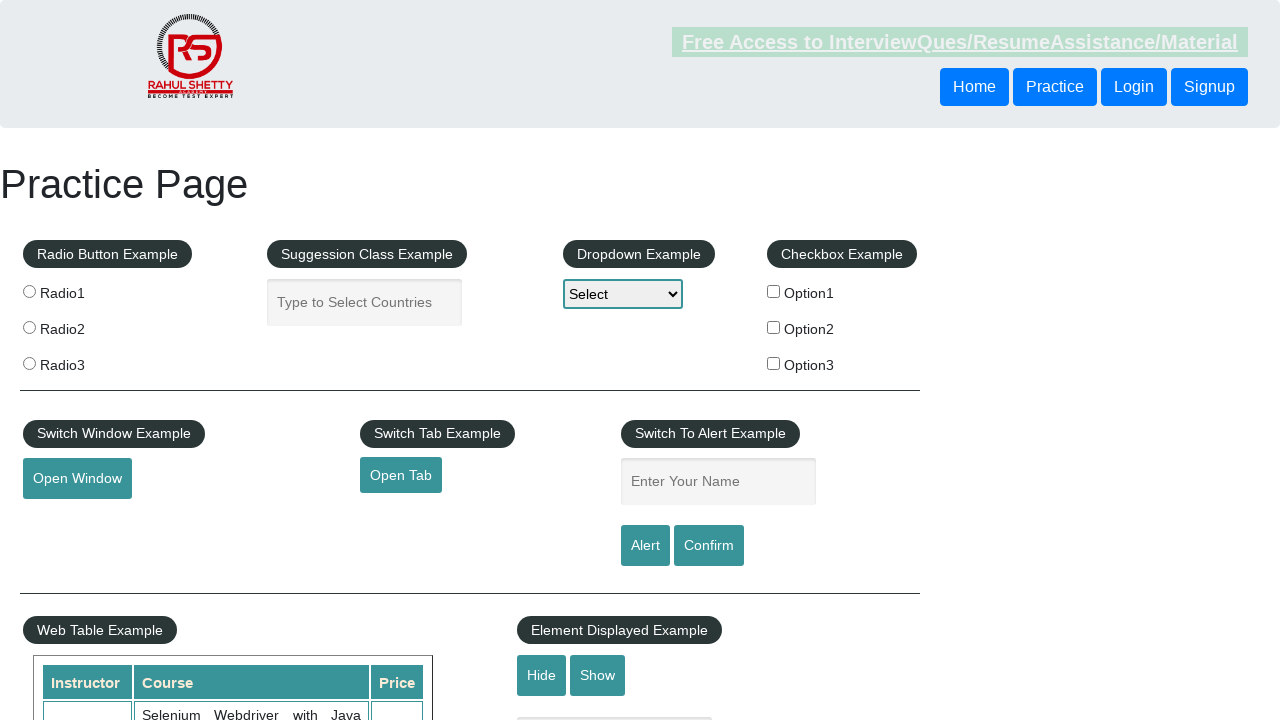